Tests marking individual todo items as complete by clicking their checkboxes

Starting URL: https://demo.playwright.dev/todomvc

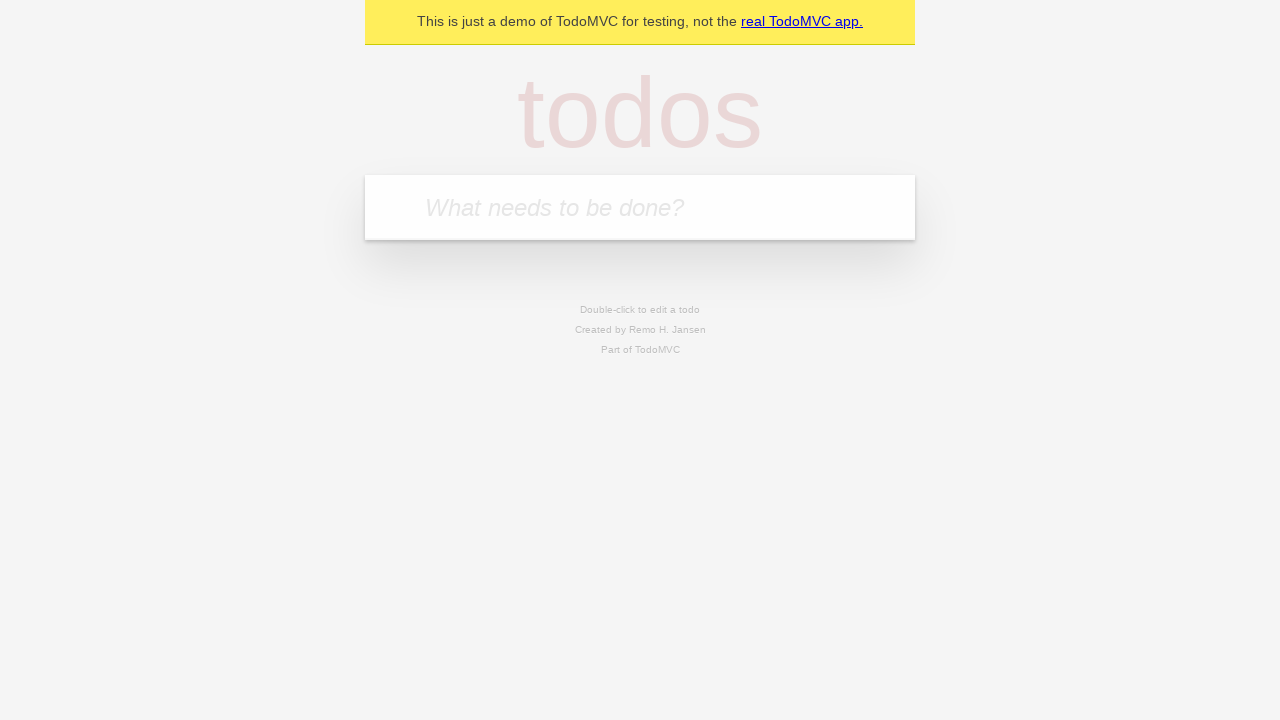

Filled todo input field with 'buy some cheese' on internal:attr=[placeholder="What needs to be done?"i]
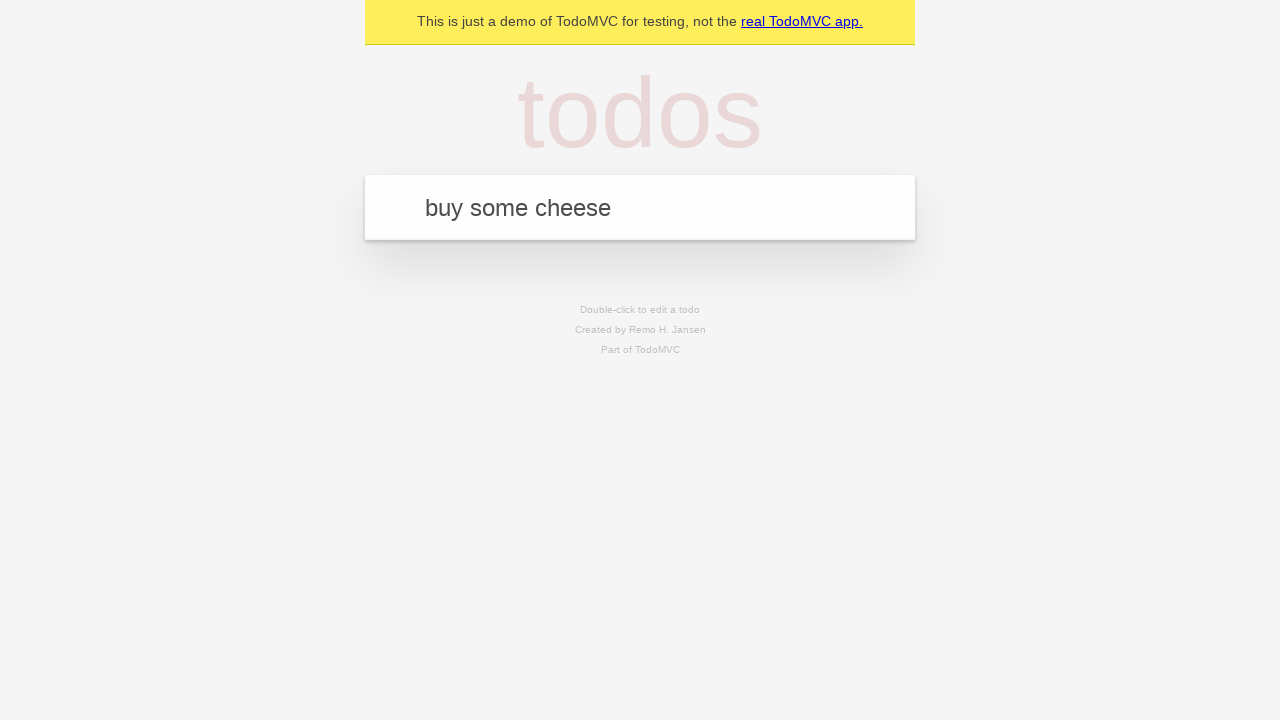

Pressed Enter to add todo item 'buy some cheese' on internal:attr=[placeholder="What needs to be done?"i]
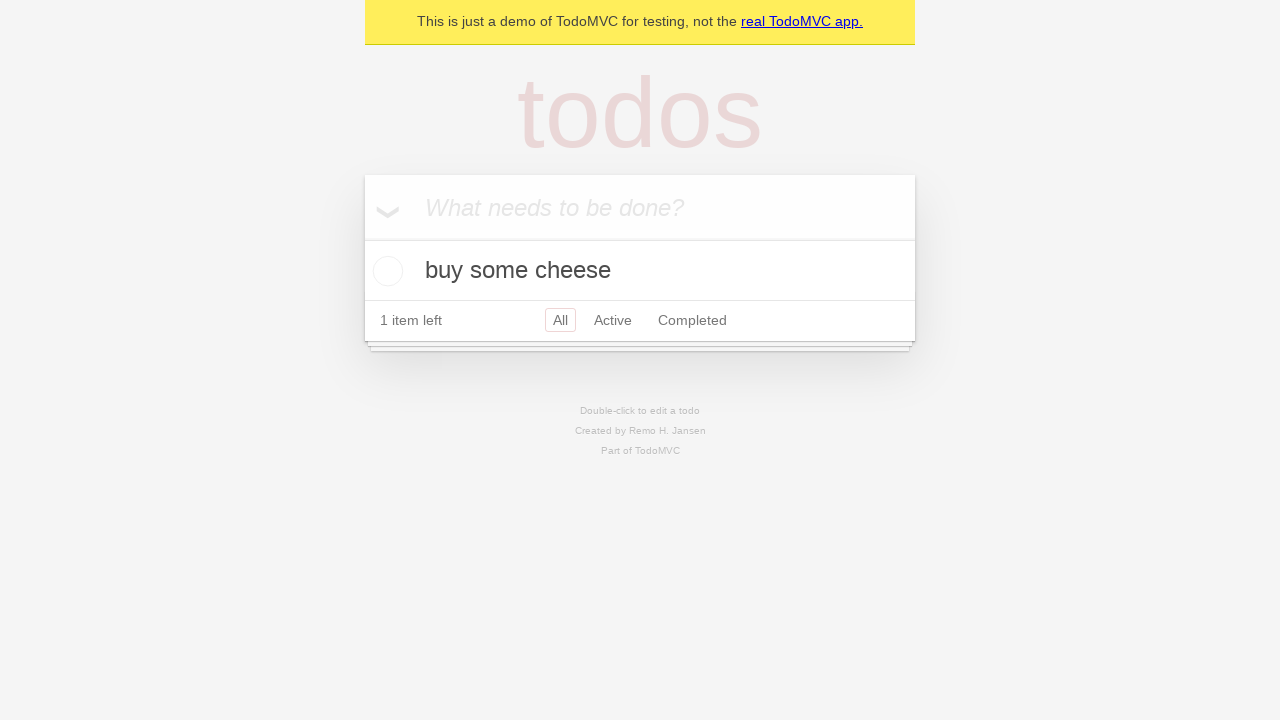

Filled todo input field with 'feed the cat' on internal:attr=[placeholder="What needs to be done?"i]
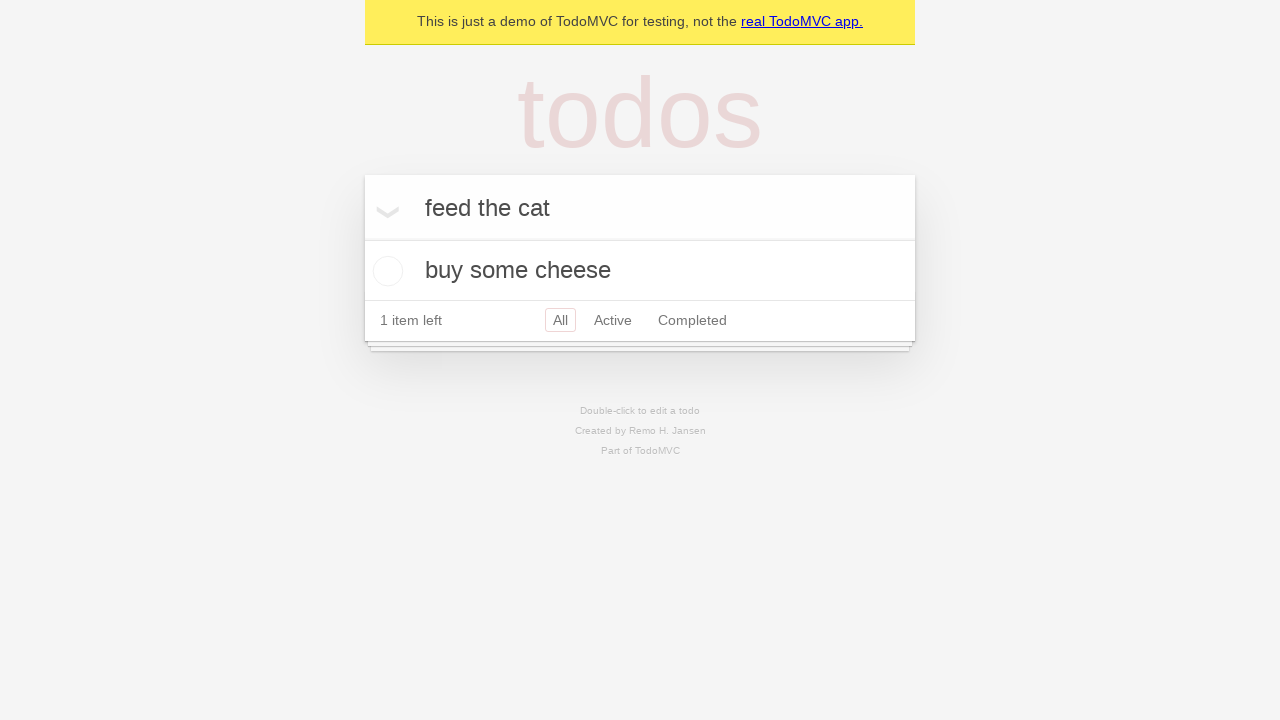

Pressed Enter to add todo item 'feed the cat' on internal:attr=[placeholder="What needs to be done?"i]
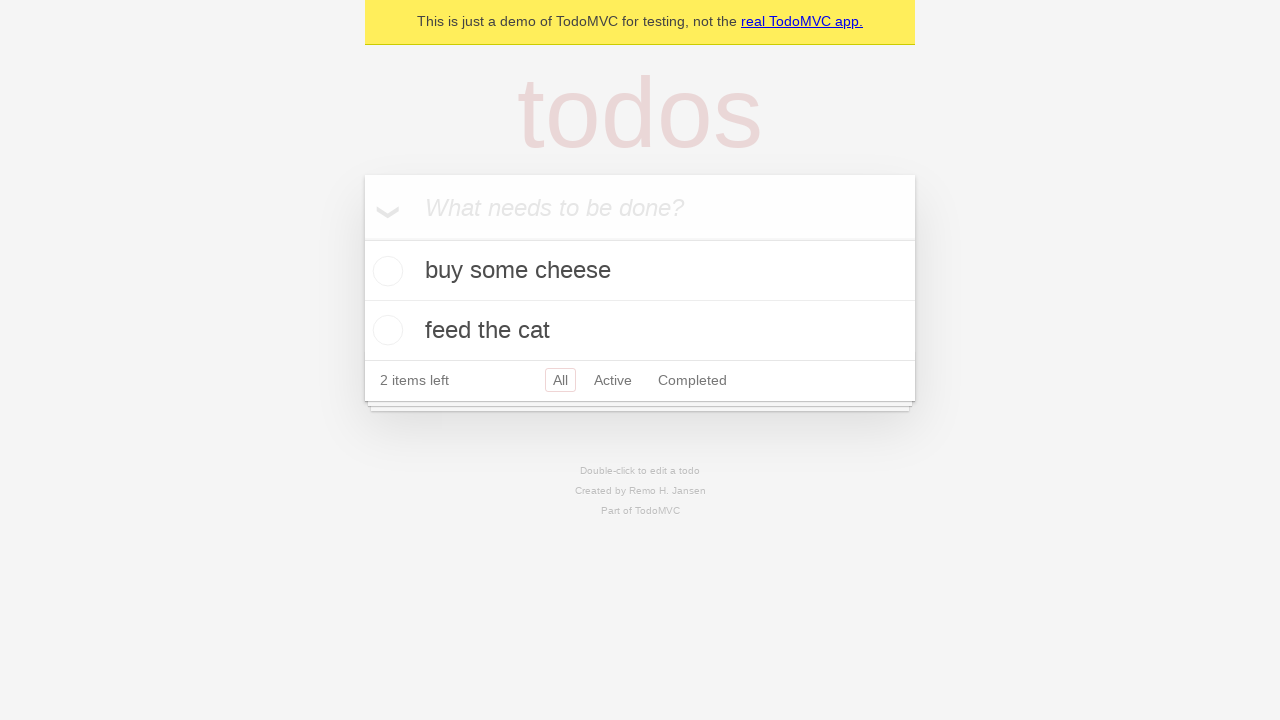

Waited for 2 todo items to be present in the DOM
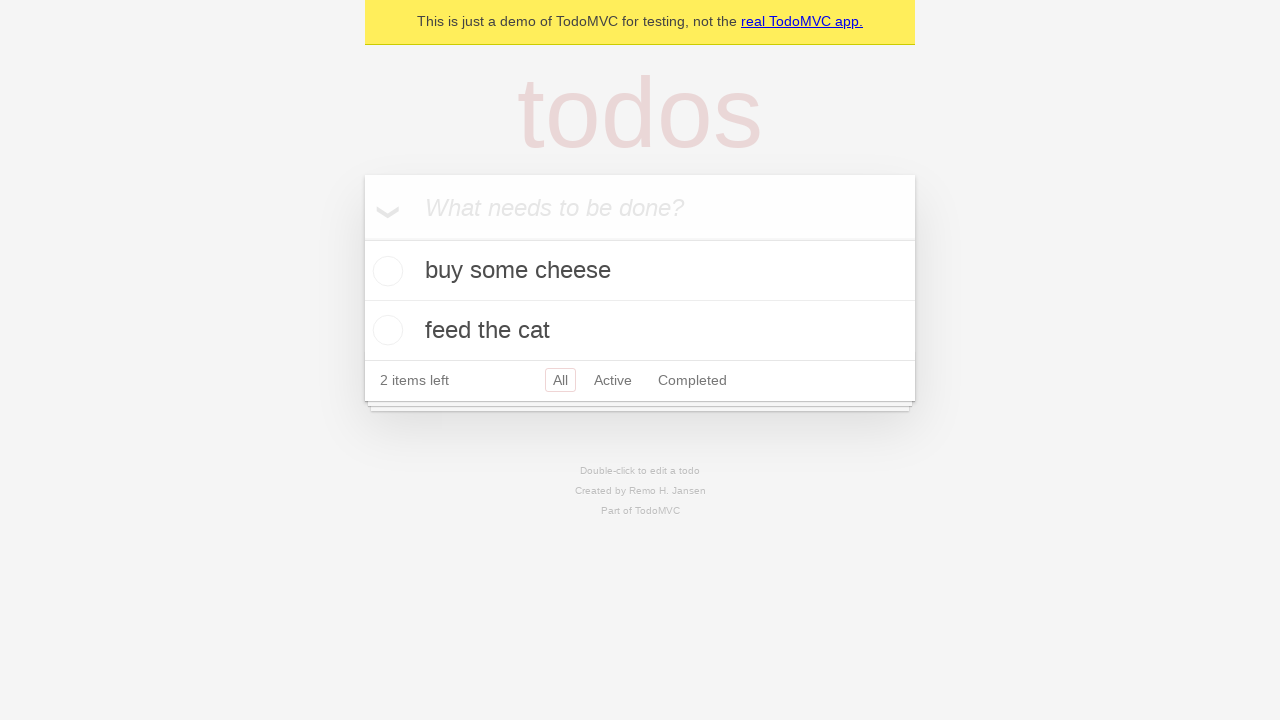

Checked the first todo item 'buy some cheese' at (385, 271) on internal:testid=[data-testid="todo-item"s] >> nth=0 >> internal:role=checkbox
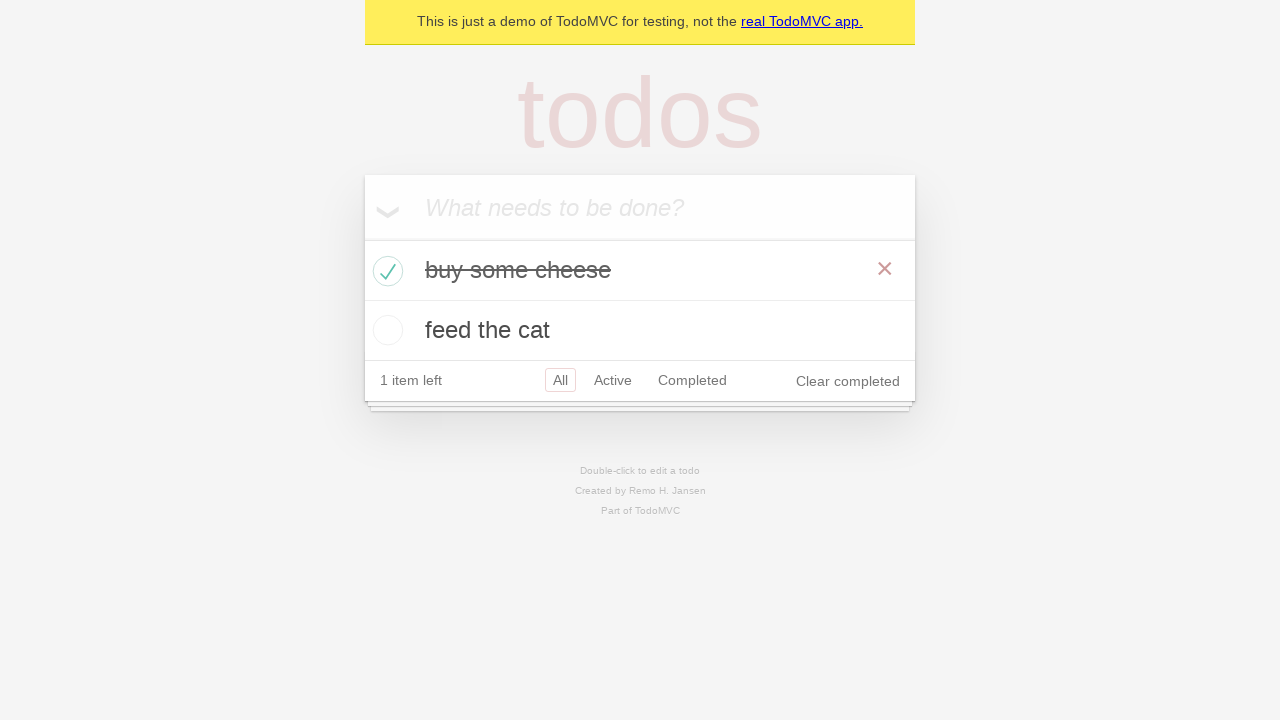

Checked the second todo item 'feed the cat' at (385, 330) on internal:testid=[data-testid="todo-item"s] >> nth=1 >> internal:role=checkbox
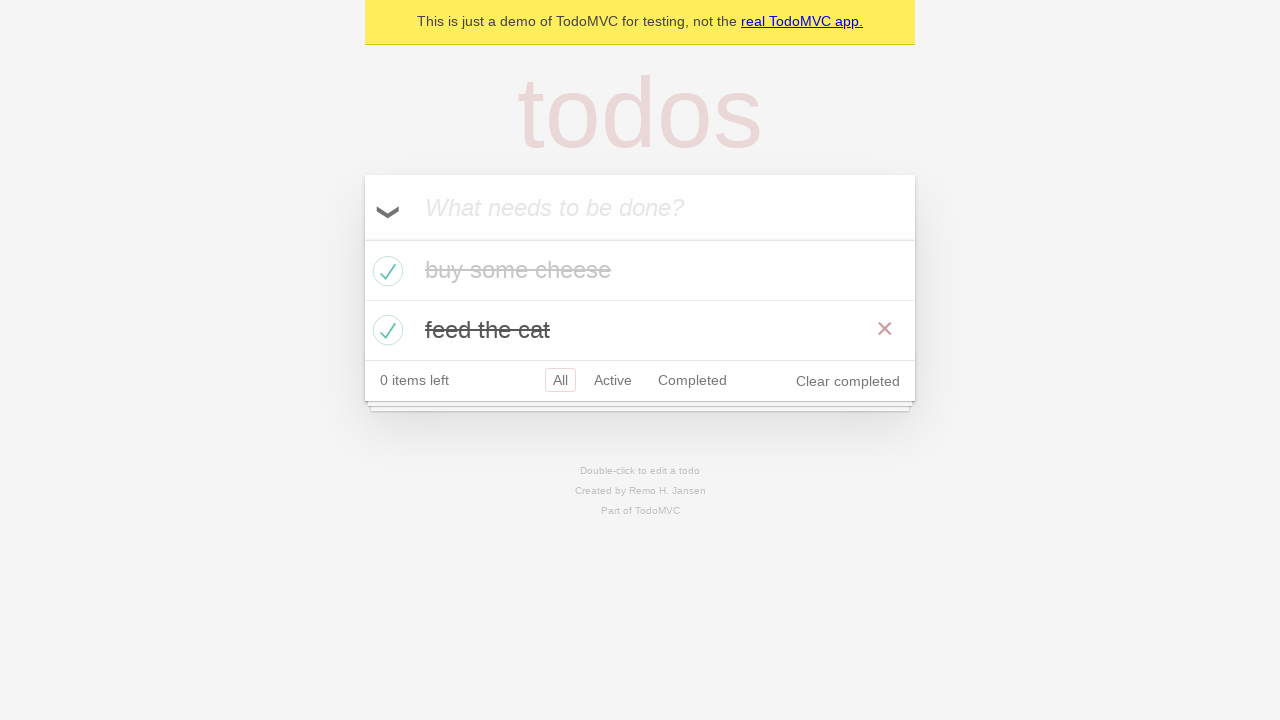

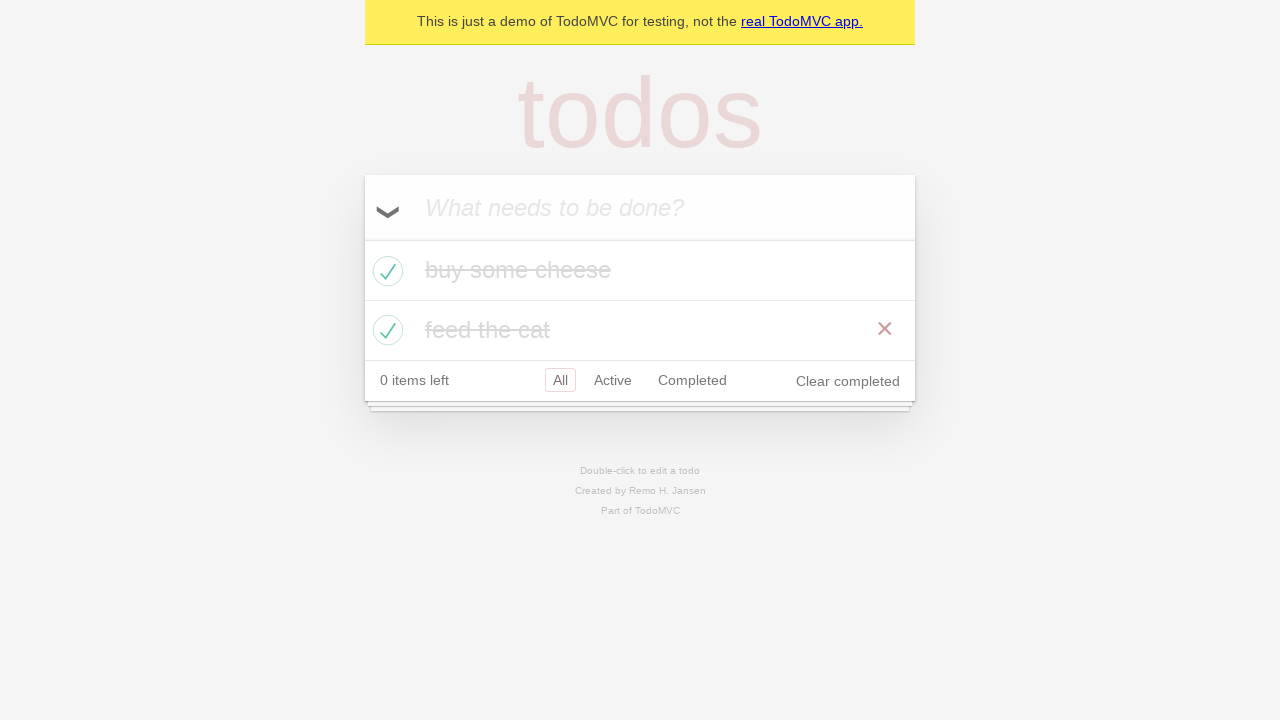